Tests a math challenge form by reading a value from the page, calculating a mathematical result using logarithm and sine functions, filling in the answer, checking a robot checkbox, selecting a radio button, and submitting the form.

Starting URL: https://suninjuly.github.io/math.html

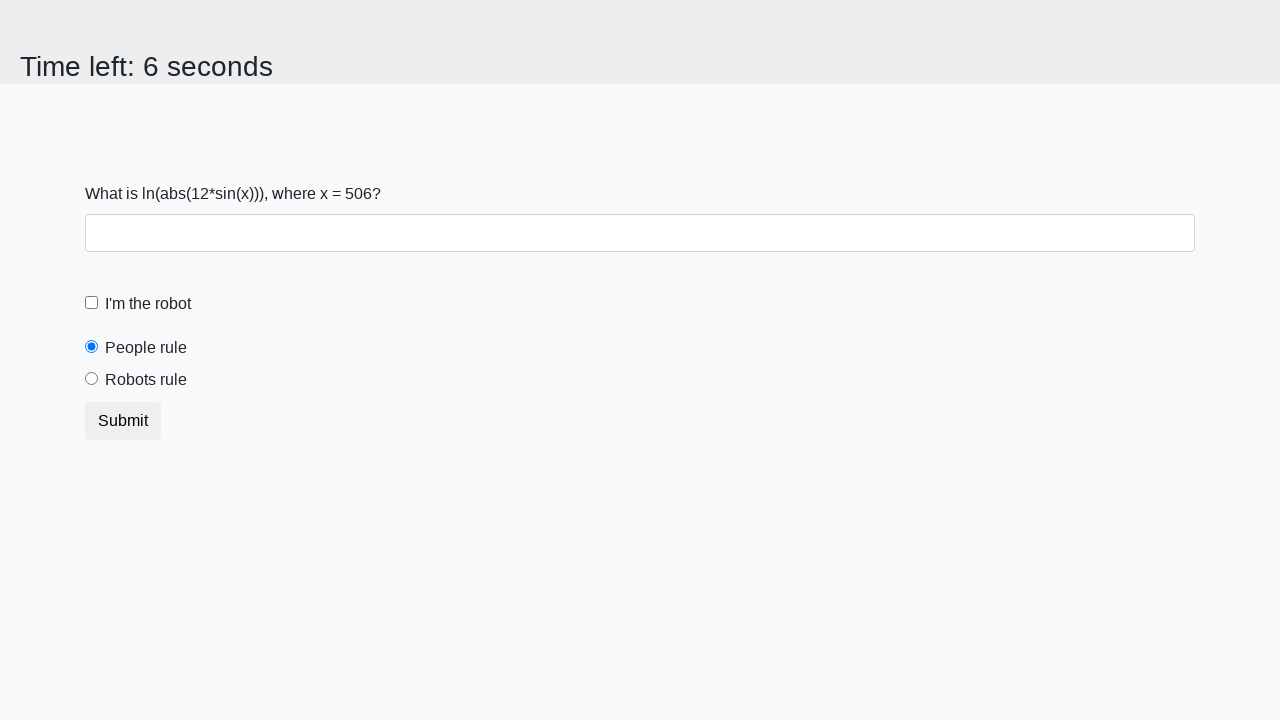

Retrieved x value from the page
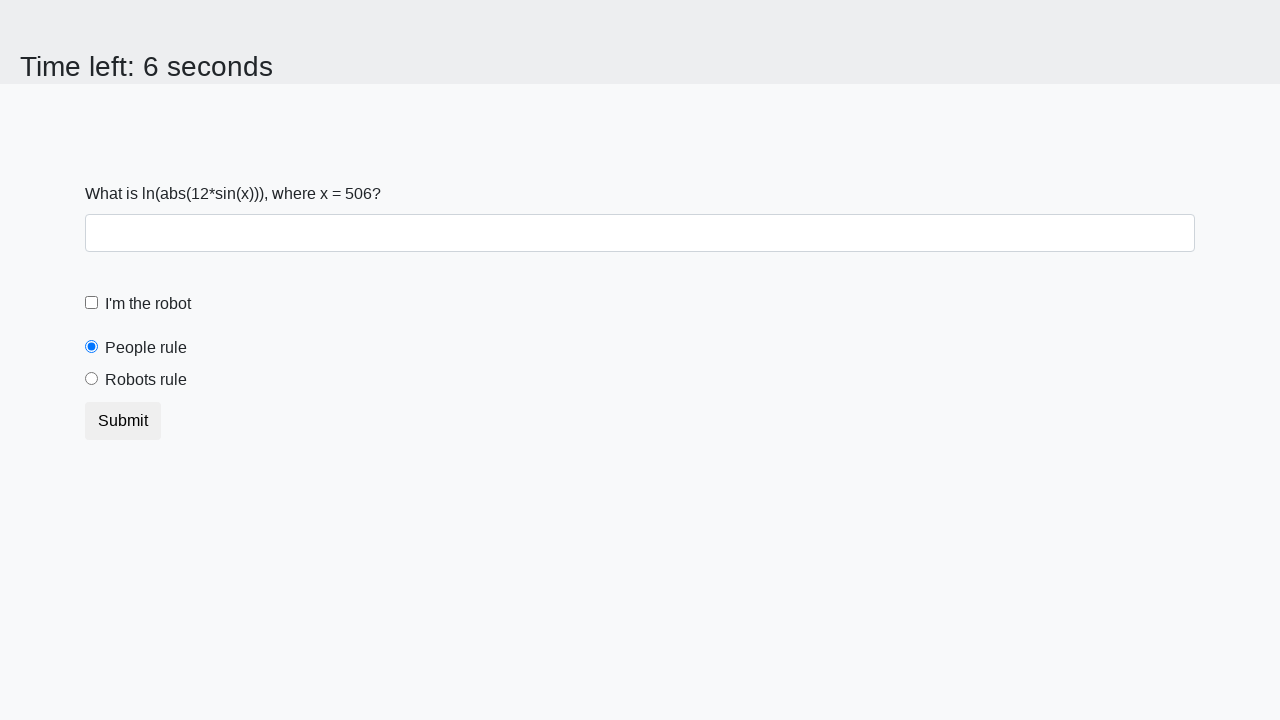

Calculated mathematical result using logarithm and sine functions
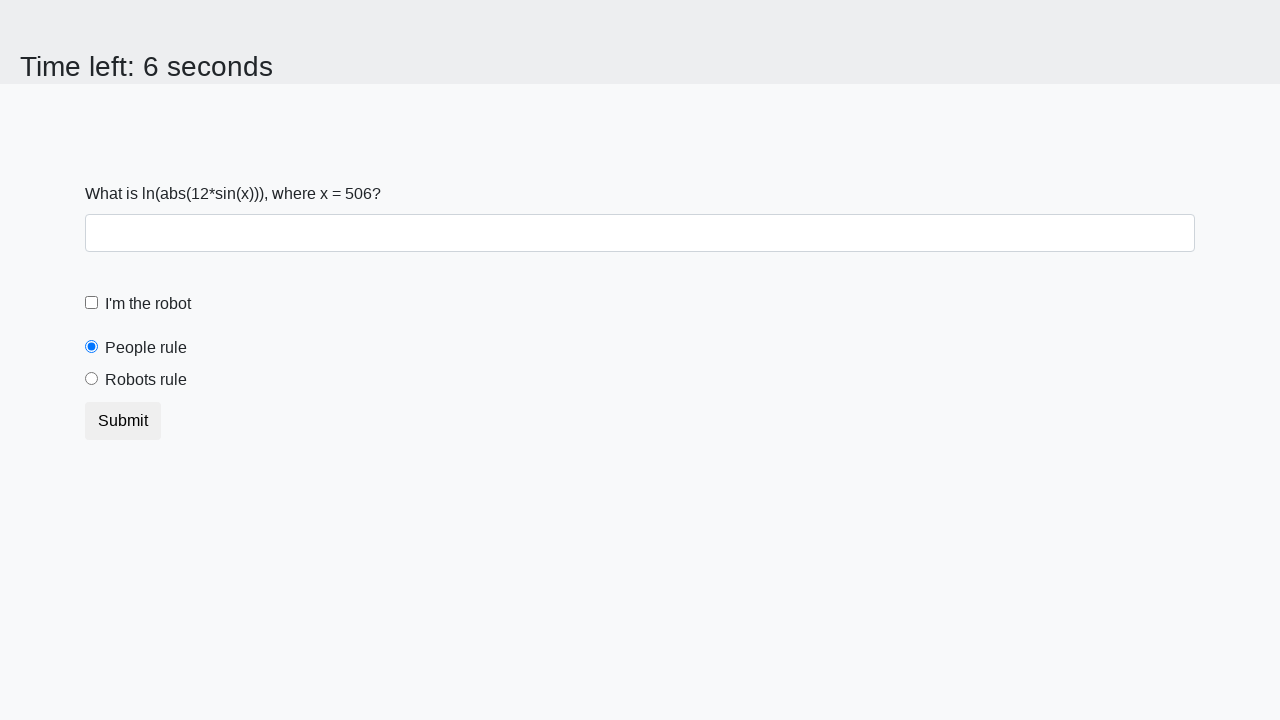

Filled answer field with calculated value on #answer
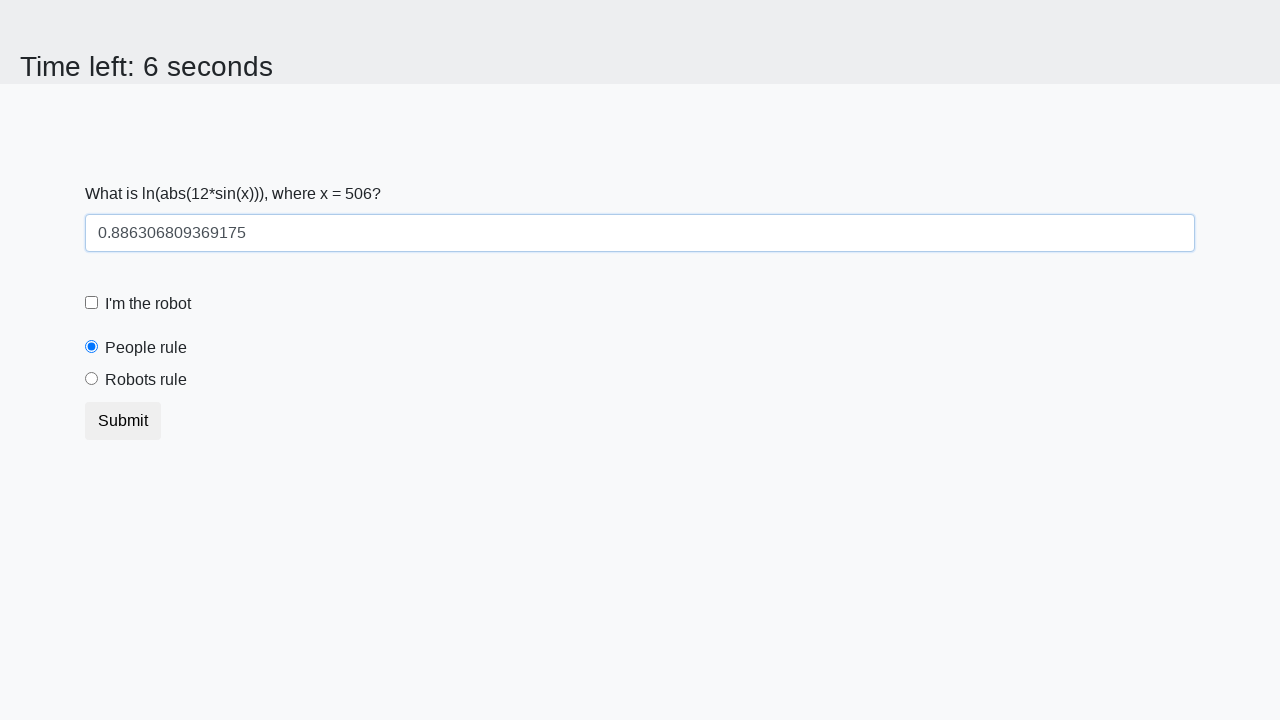

Checked the robot checkbox at (92, 303) on #robotCheckbox
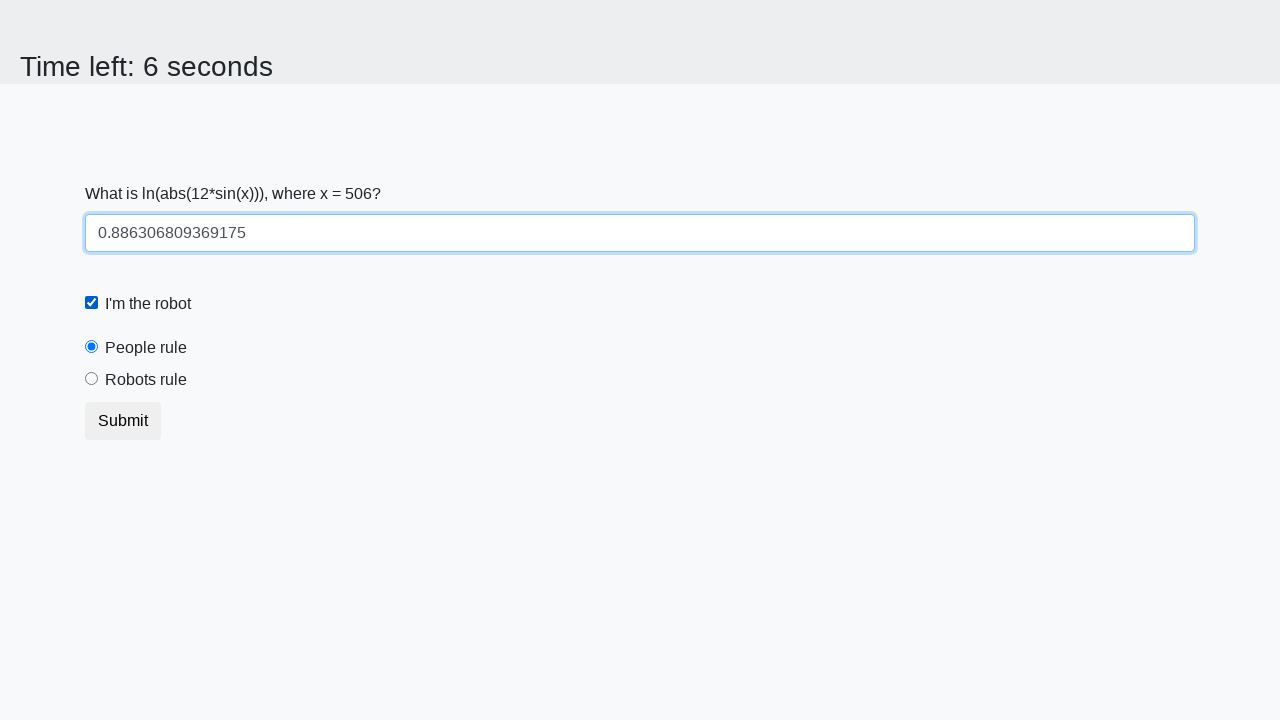

Selected the robots radio button at (92, 379) on [value='robots']
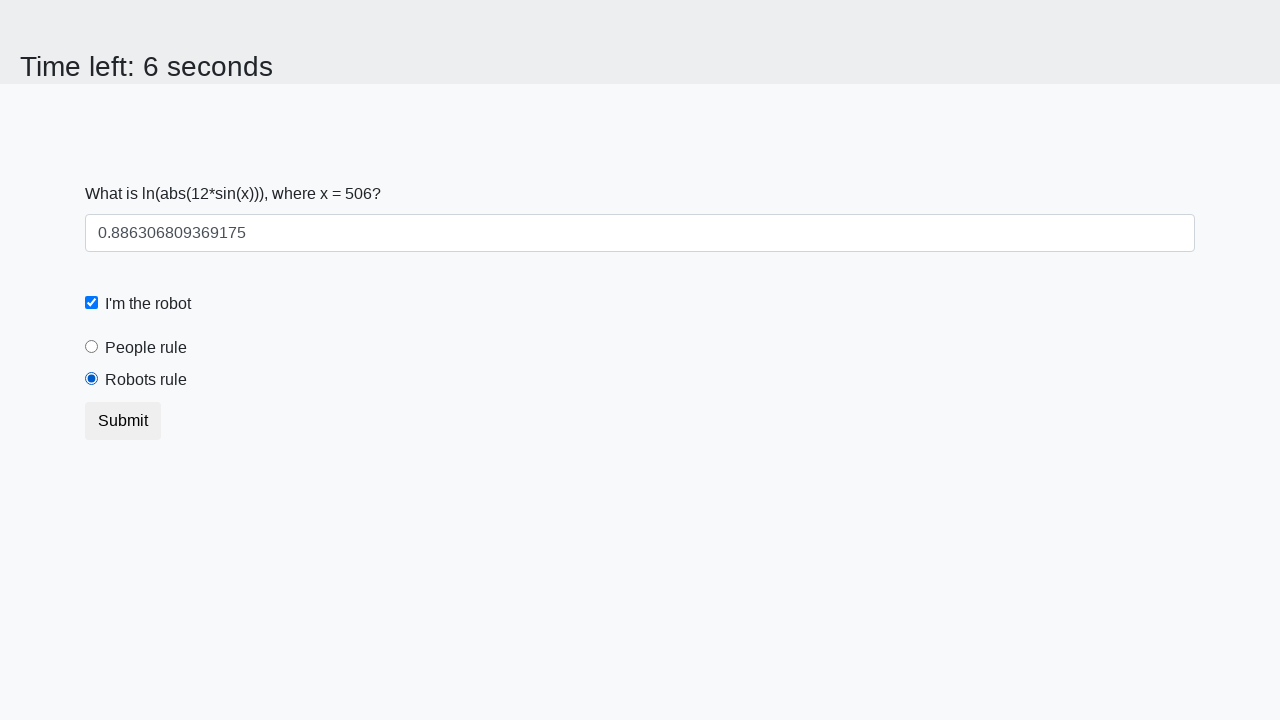

Clicked the Submit button to complete the math challenge form at (123, 421) on xpath=//button[text()='Submit']
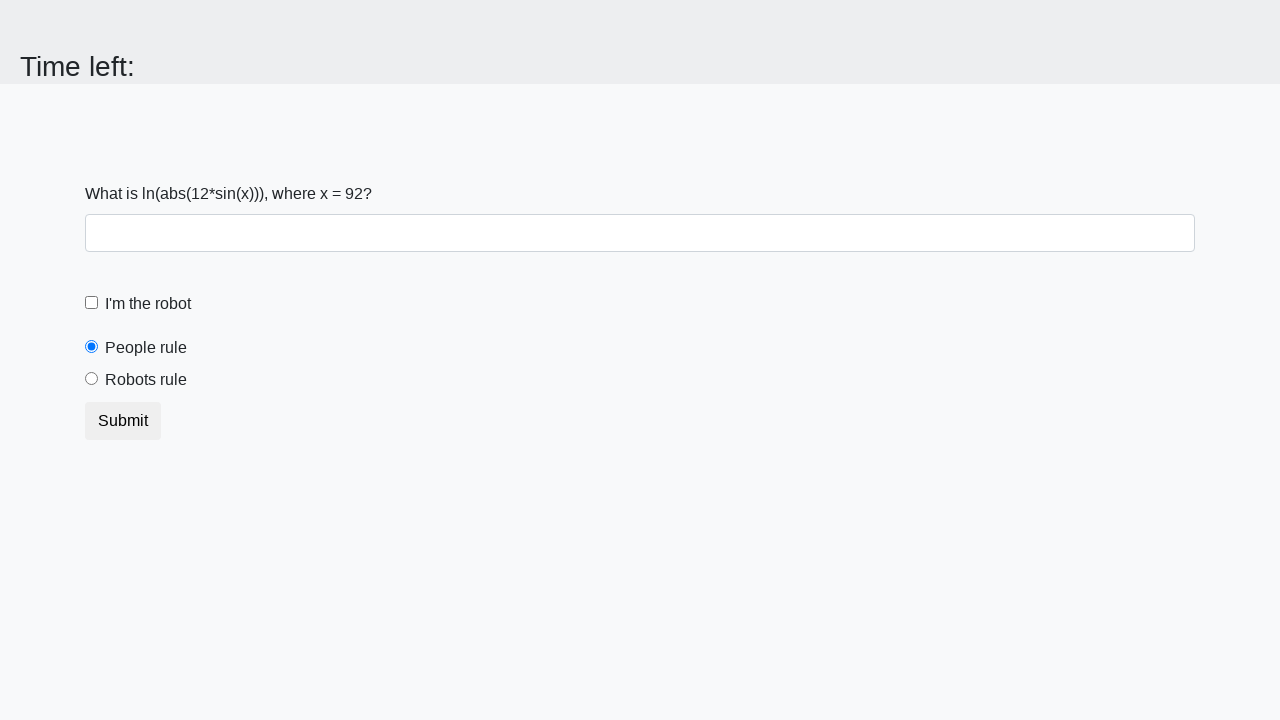

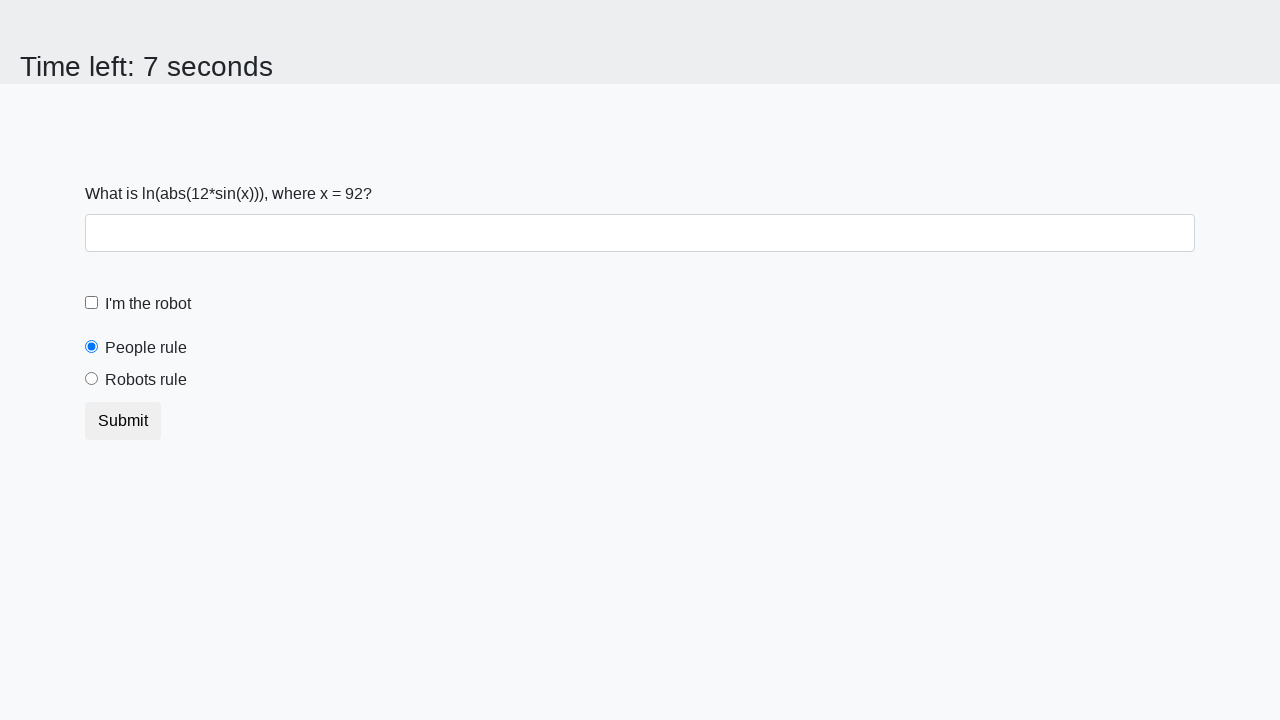